Tests the Product Finder page by clicking on the Product Finder link and then selecting the Samsung brand checkbox, verifying the checkbox selection state before and after clicking

Starting URL: https://www.gadgets360.com/

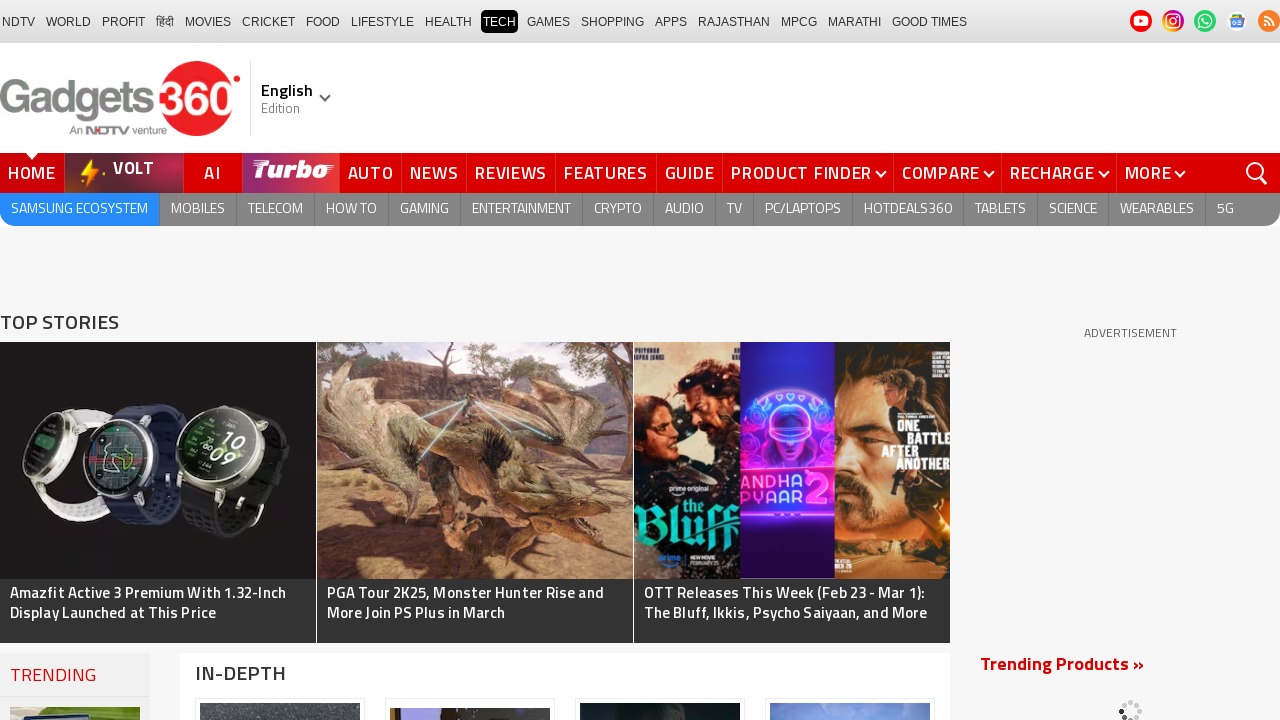

Clicked on Product Finder link at (809, 173) on xpath=//a[text()='Product Finder']
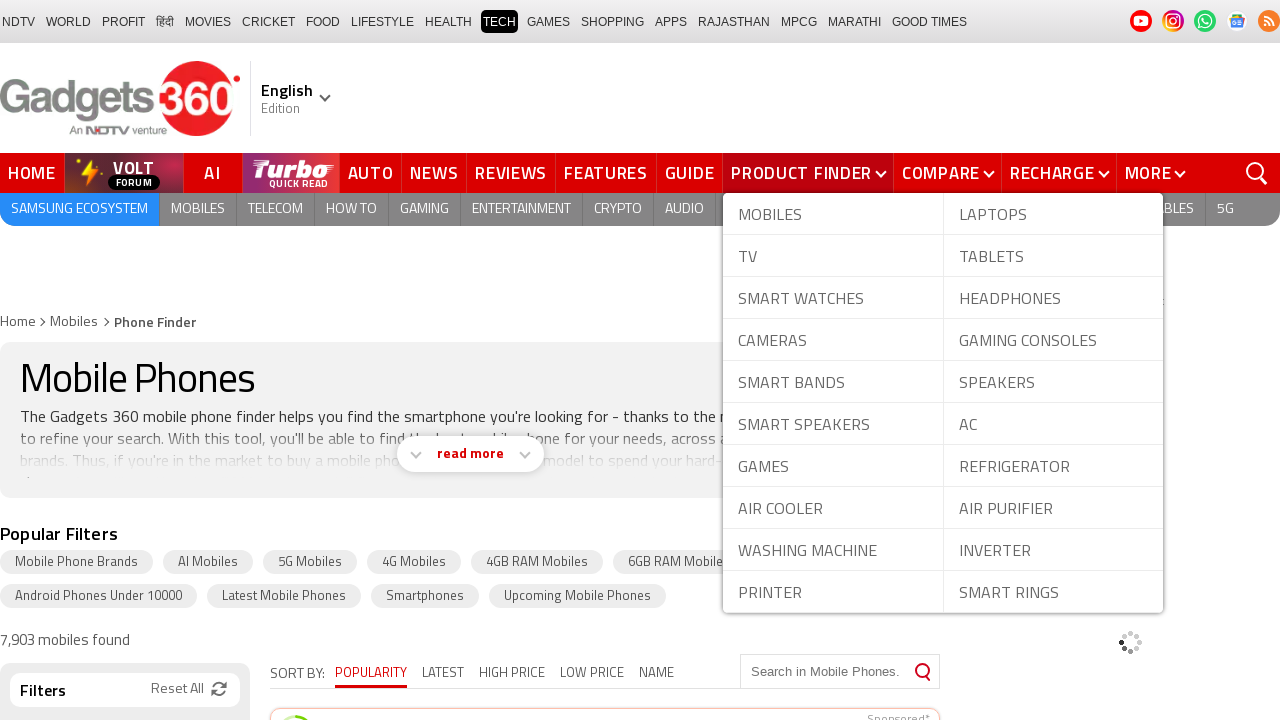

Waited for Samsung checkbox to load
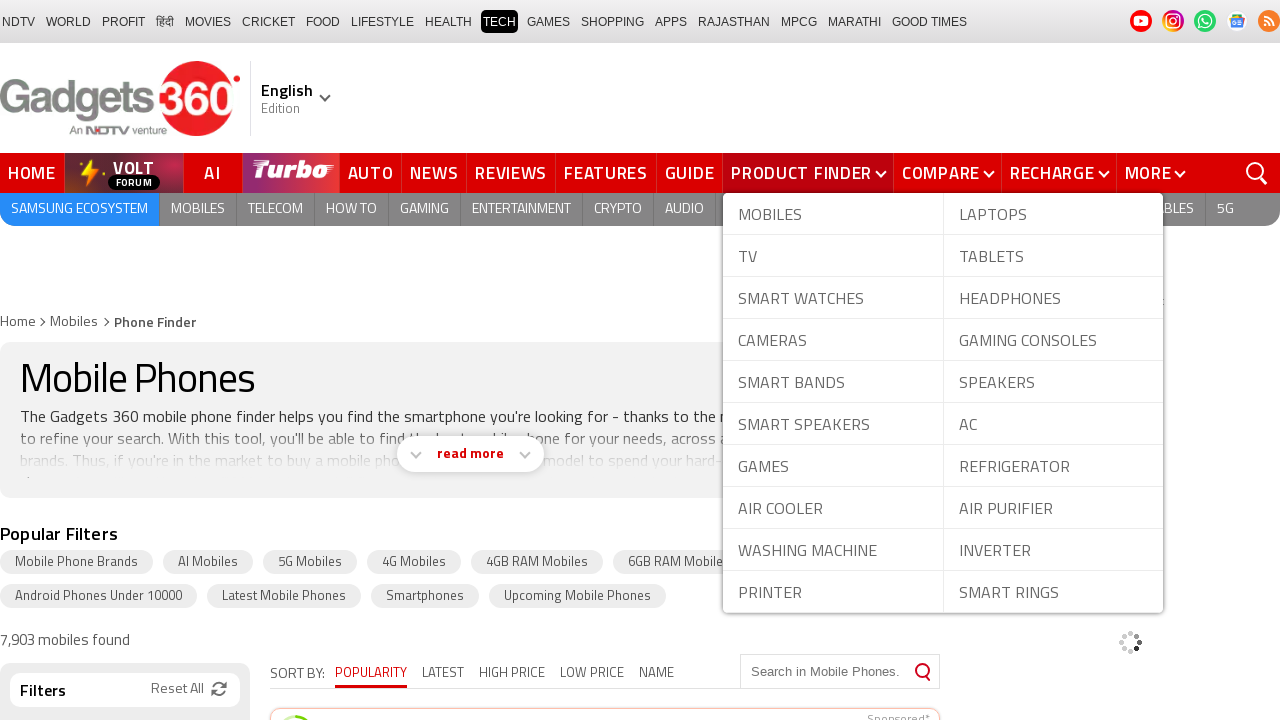

Located Samsung checkbox element
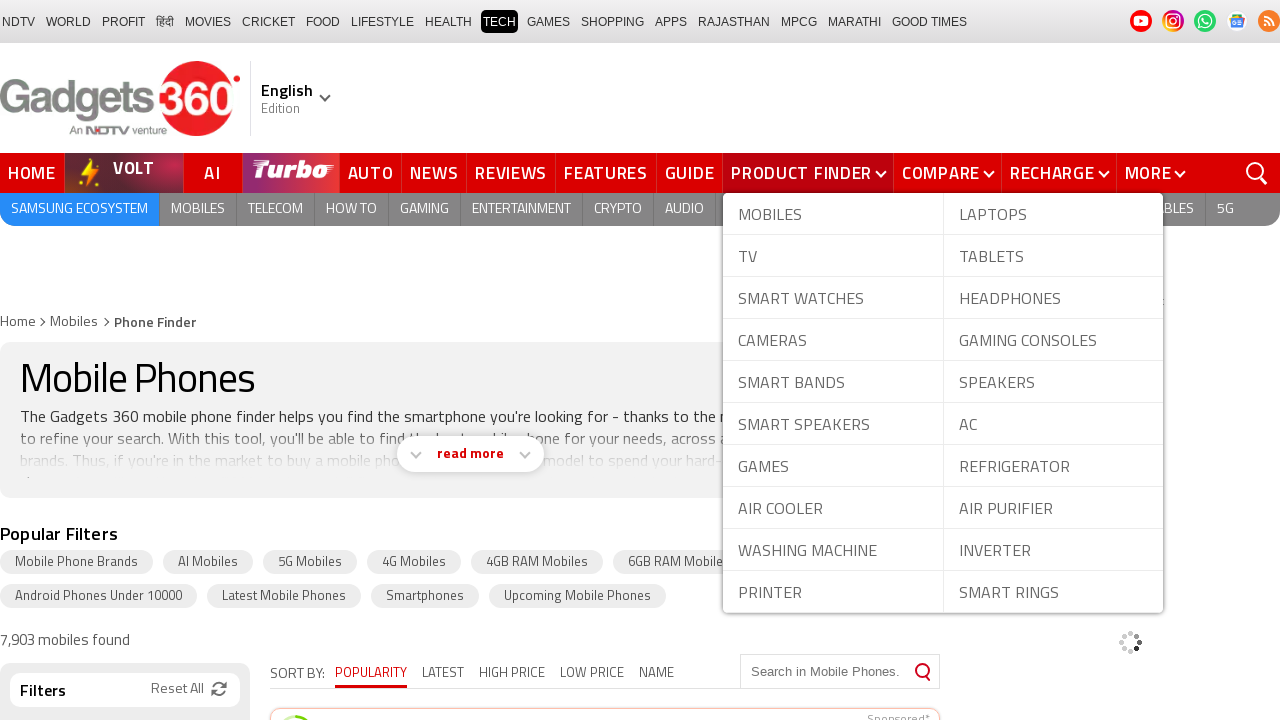

Verified Samsung checkbox initial state: False
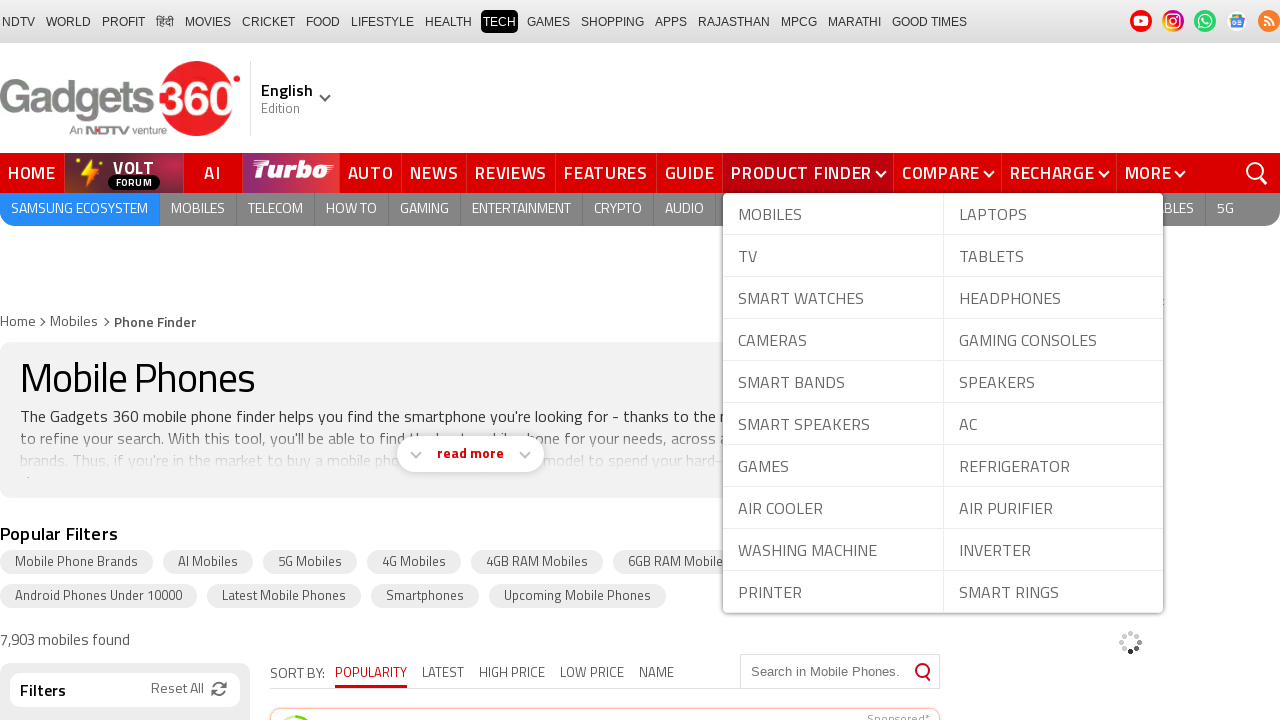

Clicked Samsung brand checkbox at (18, 361) on #brand_Samsung
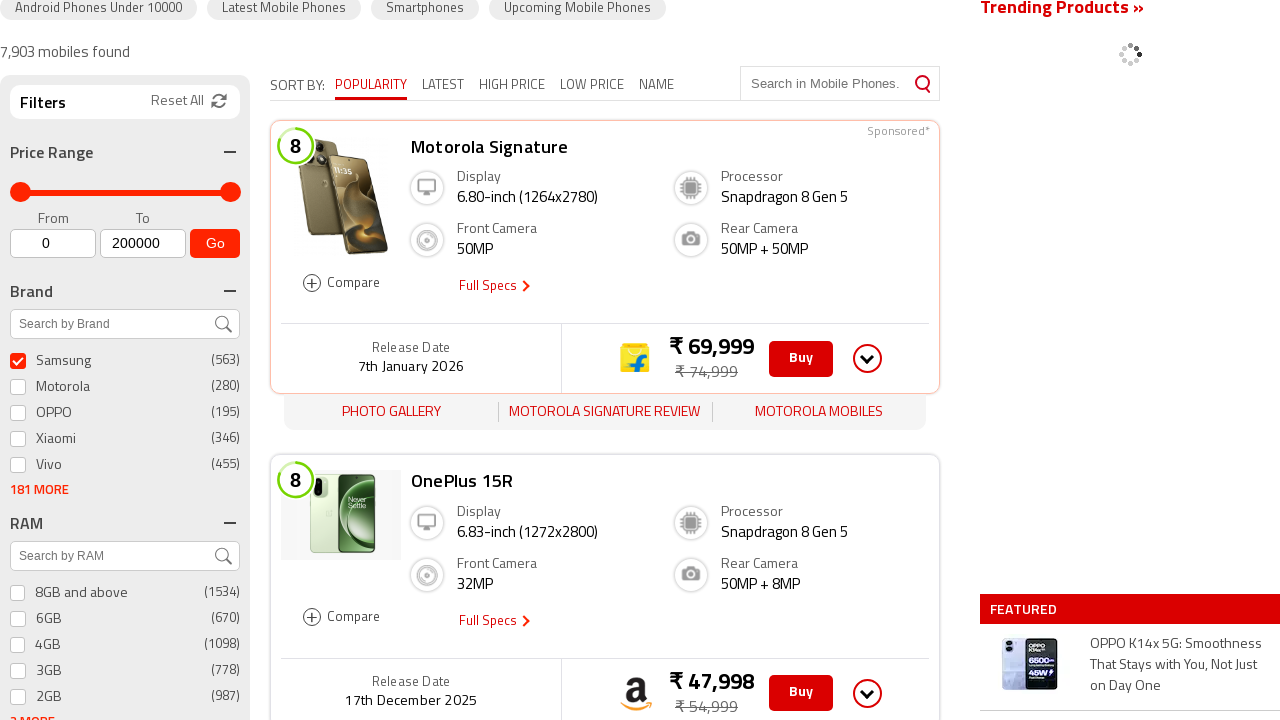

Verified Samsung checkbox after click: True
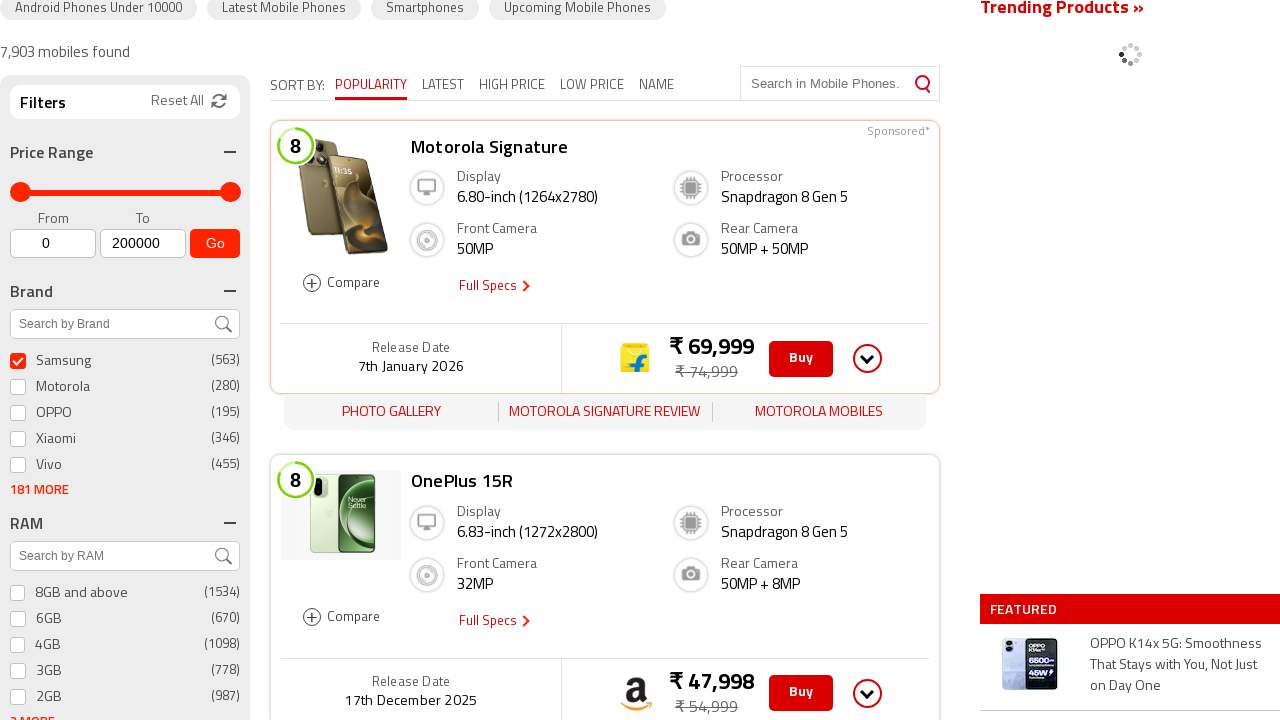

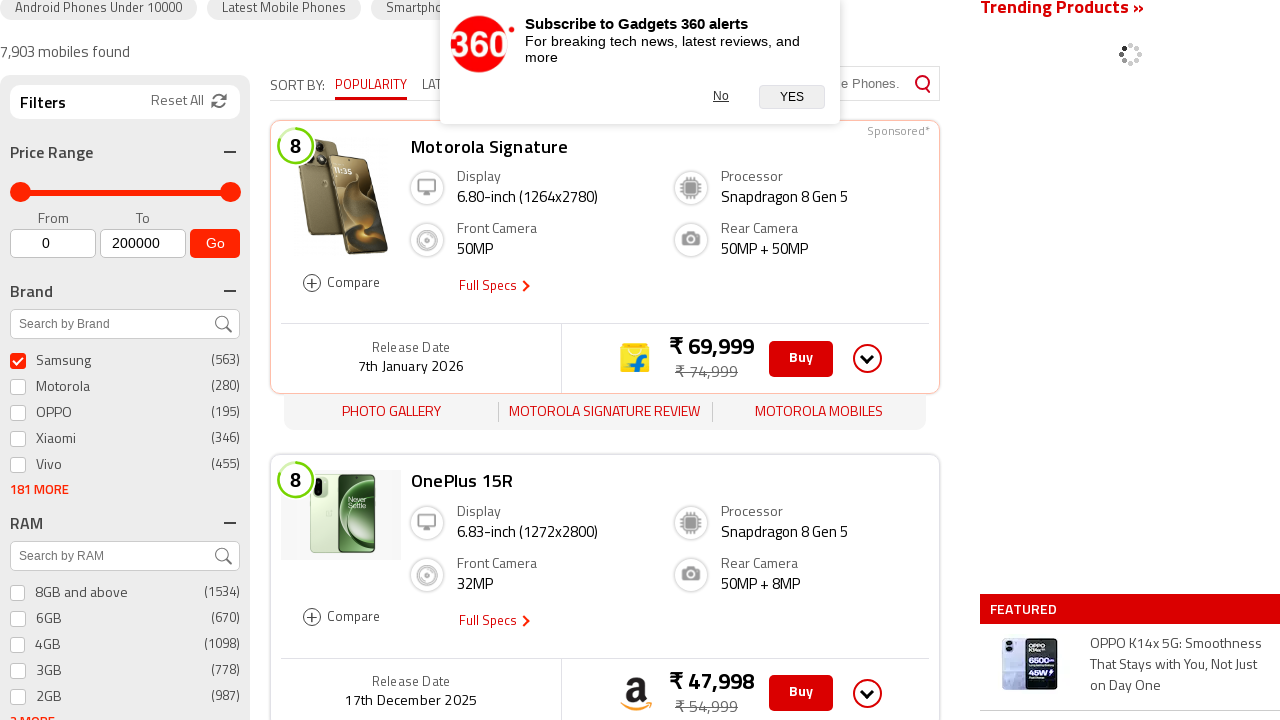